Tests page scrolling functionality by scrolling down and then back up on the LetCode frame page

Starting URL: https://letcode.in/frame

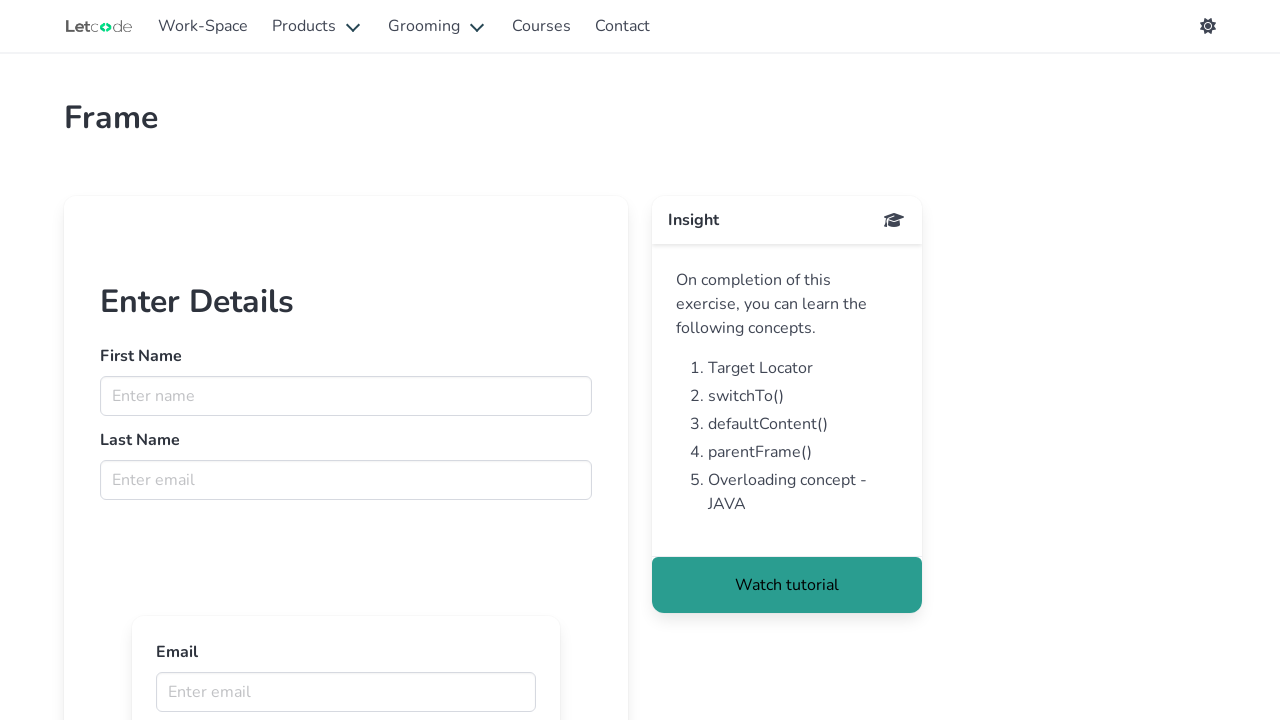

Scrolled down by 1000 pixels on LetCode frame page
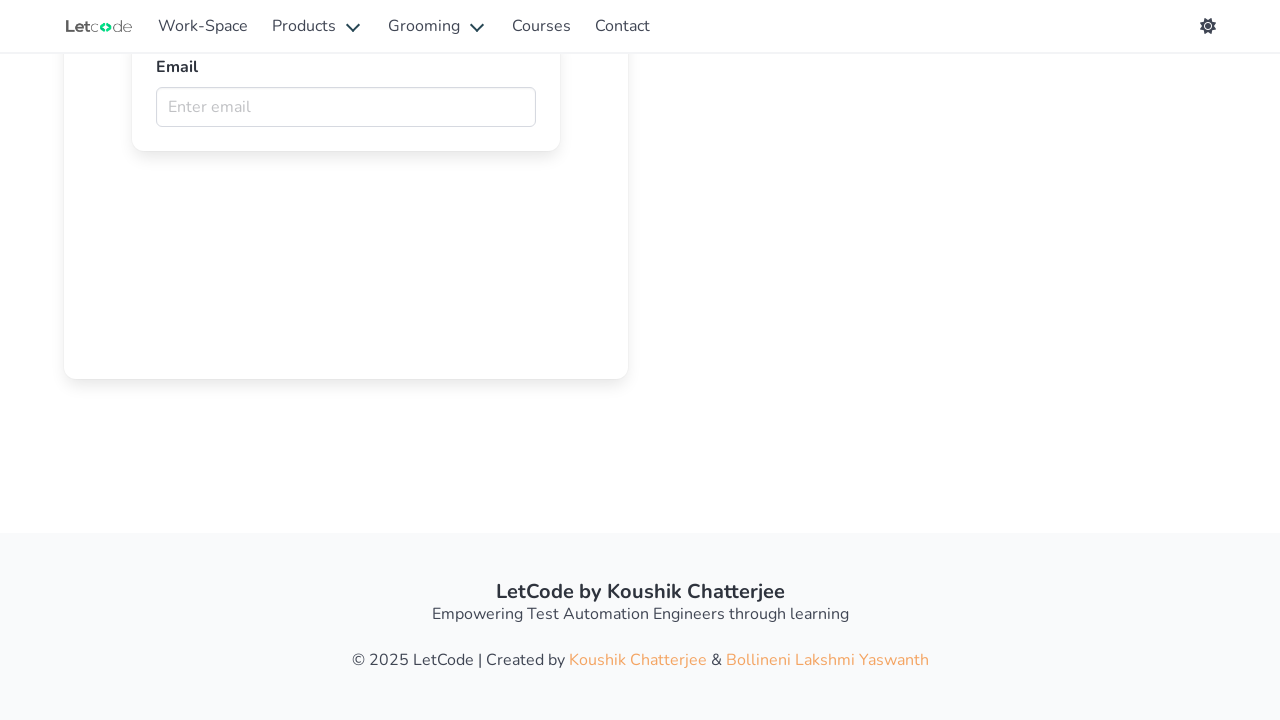

Waited 3 seconds after scrolling down
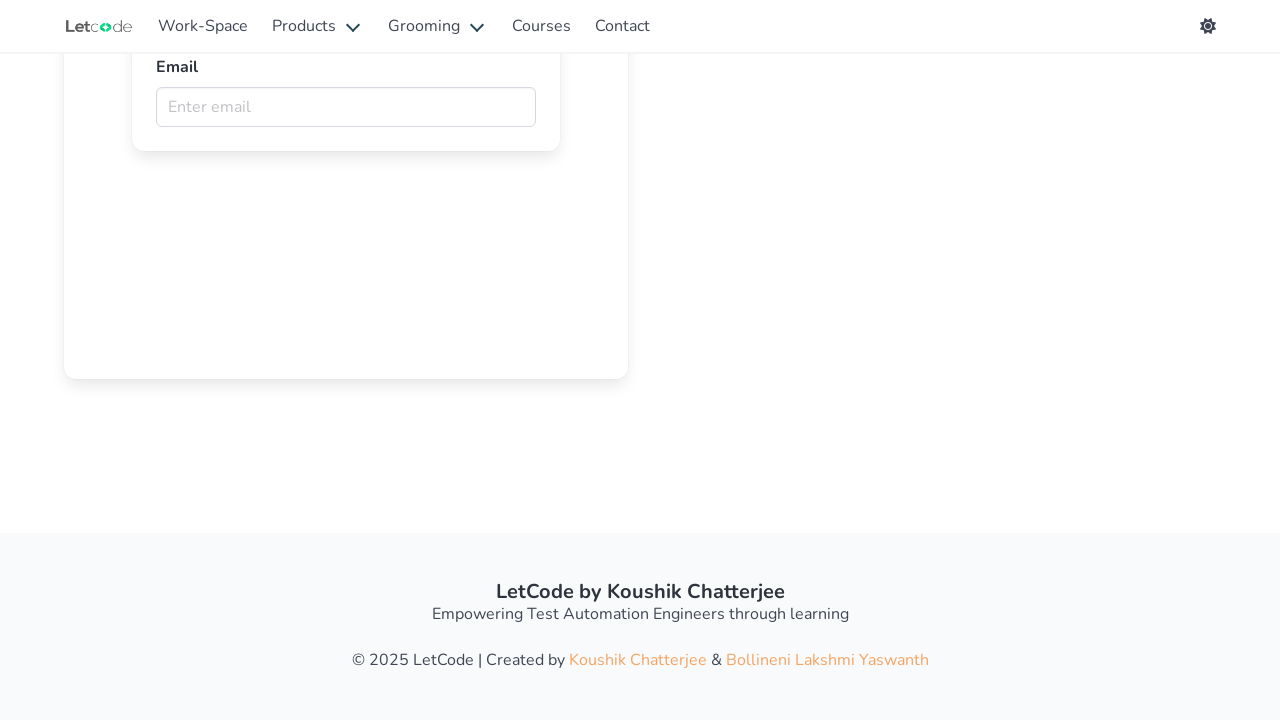

Scrolled back up by 1000 pixels
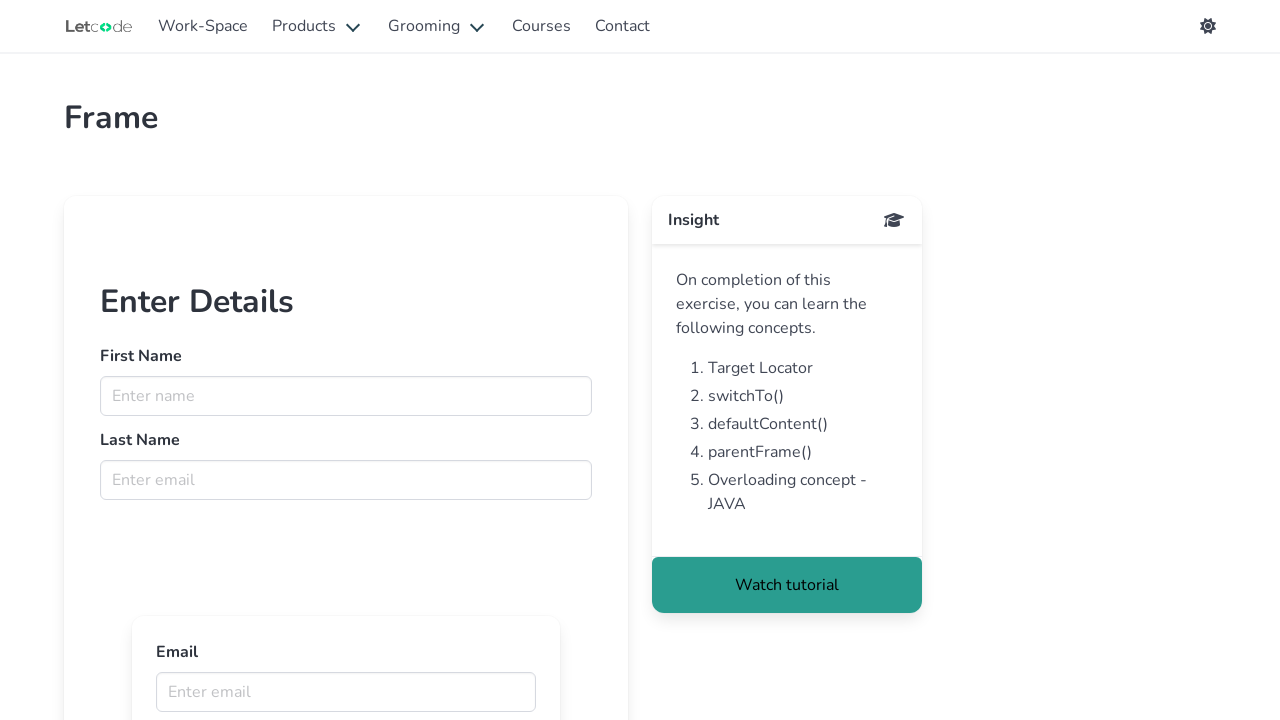

Waited 3 seconds after scrolling back up
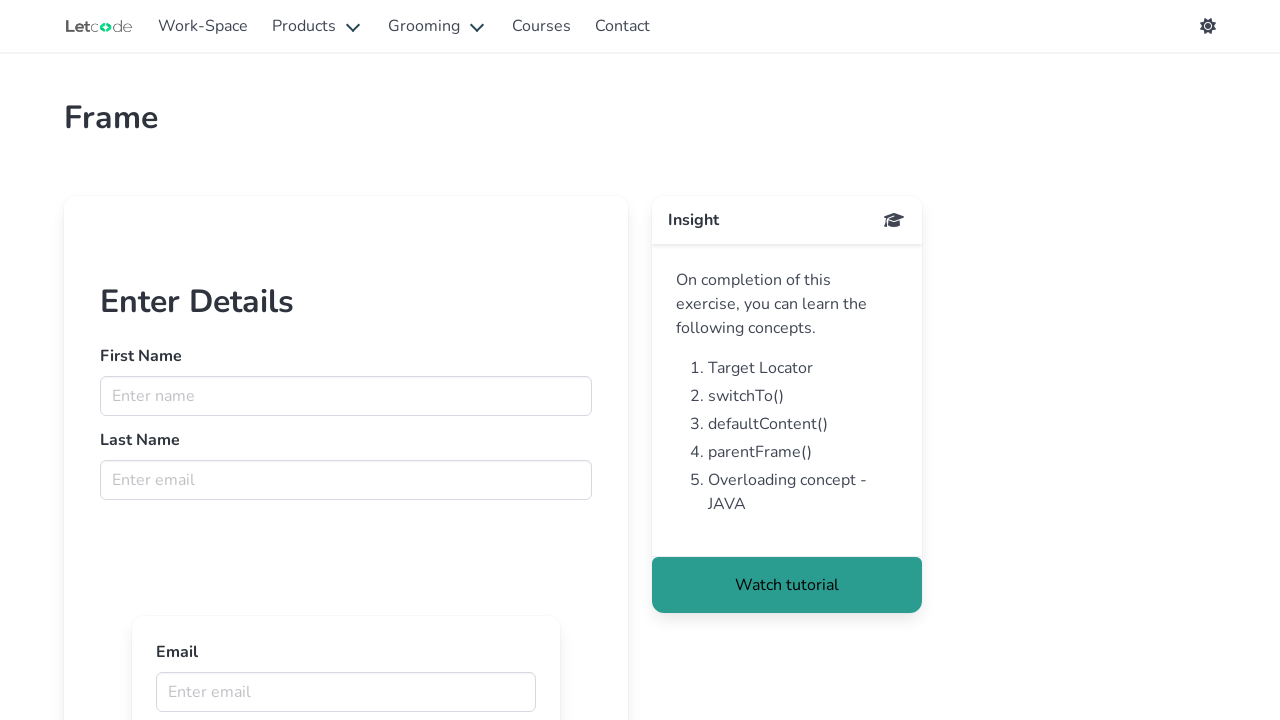

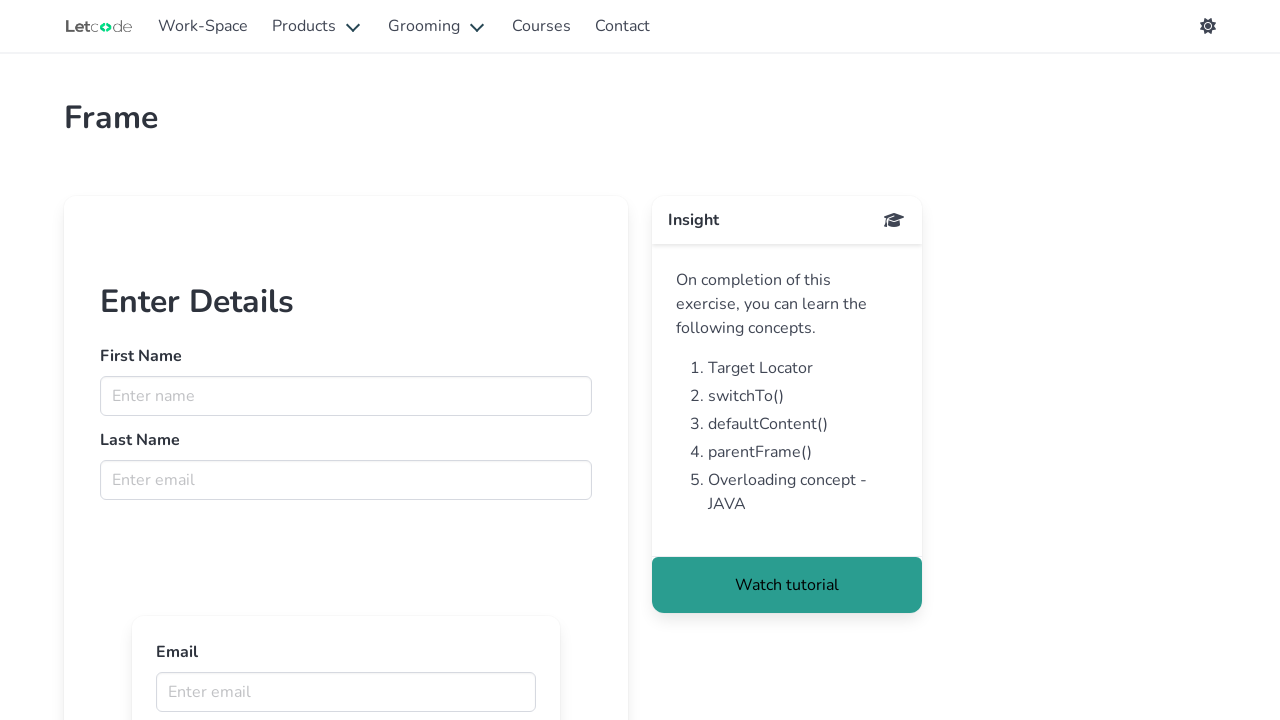